Tests a registration form by filling out personal information fields and submitting the form to verify successful registration

Starting URL: http://suninjuly.github.io/registration1.html

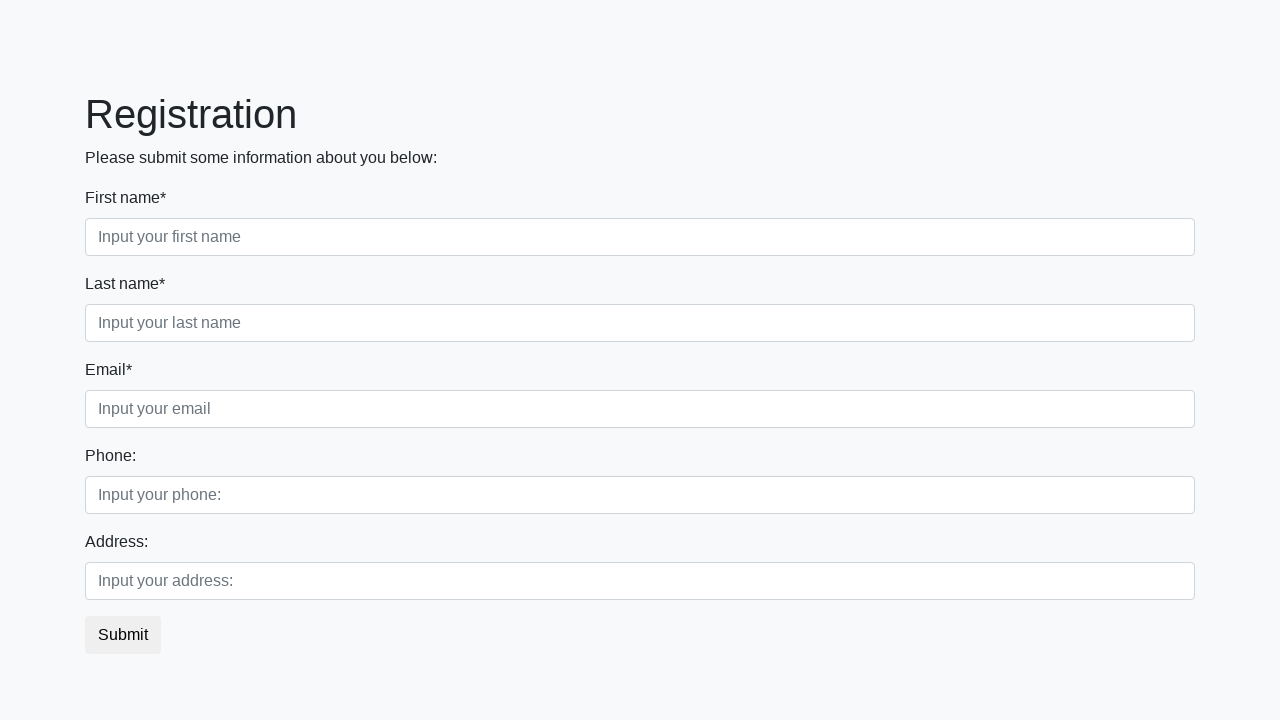

Filled first name field with 'Python' on .first_block .first
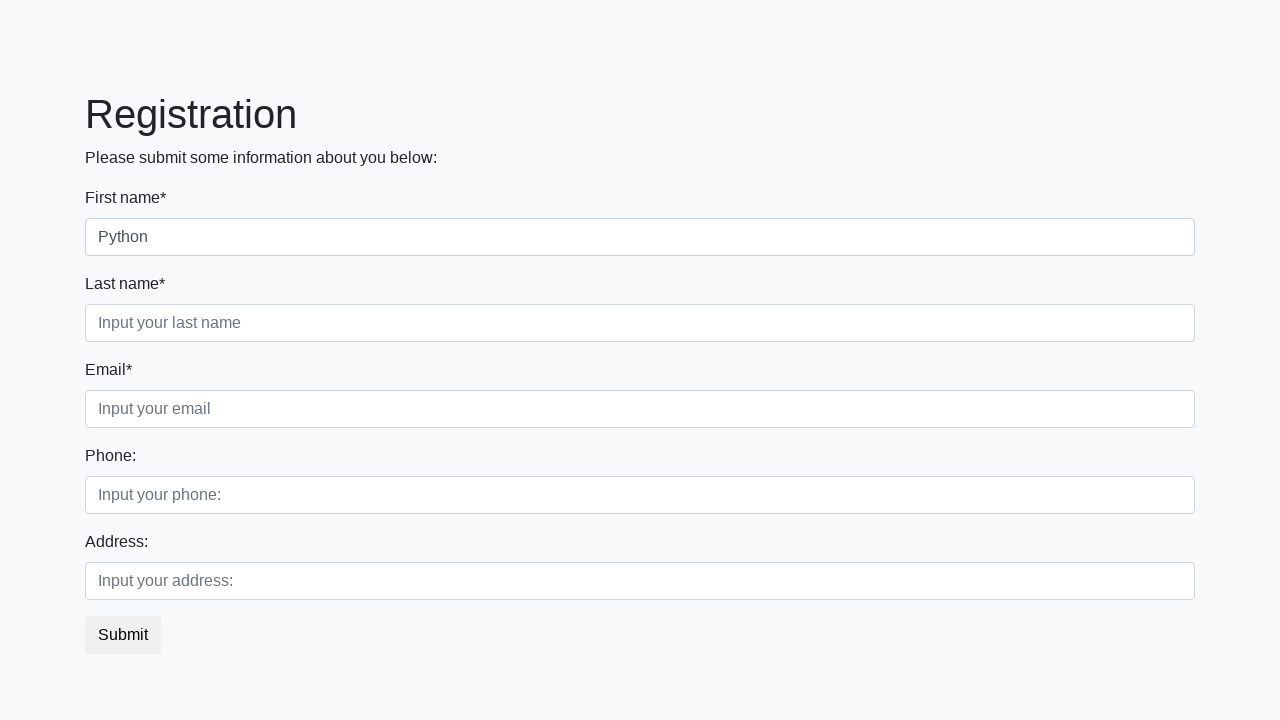

Filled last name field with 'is a Great' on .first_block .second
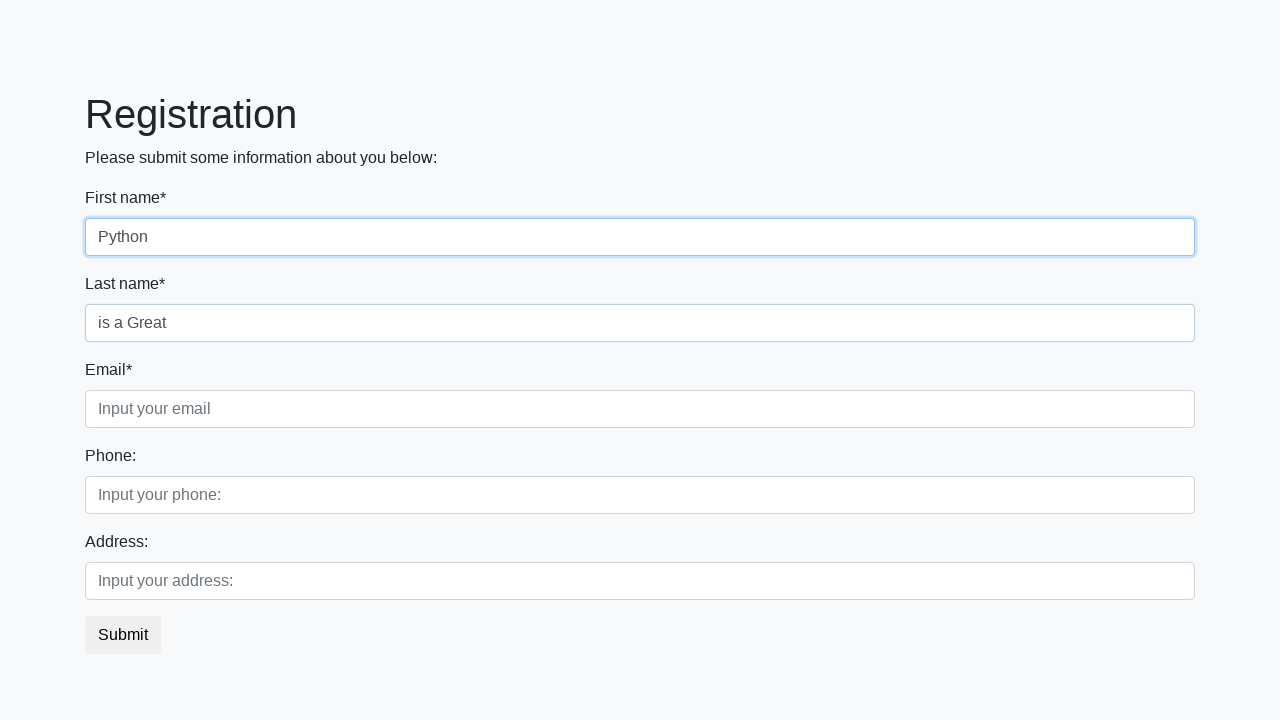

Filled email field with 'Python_is_a_great@language.com' on .third_class .third
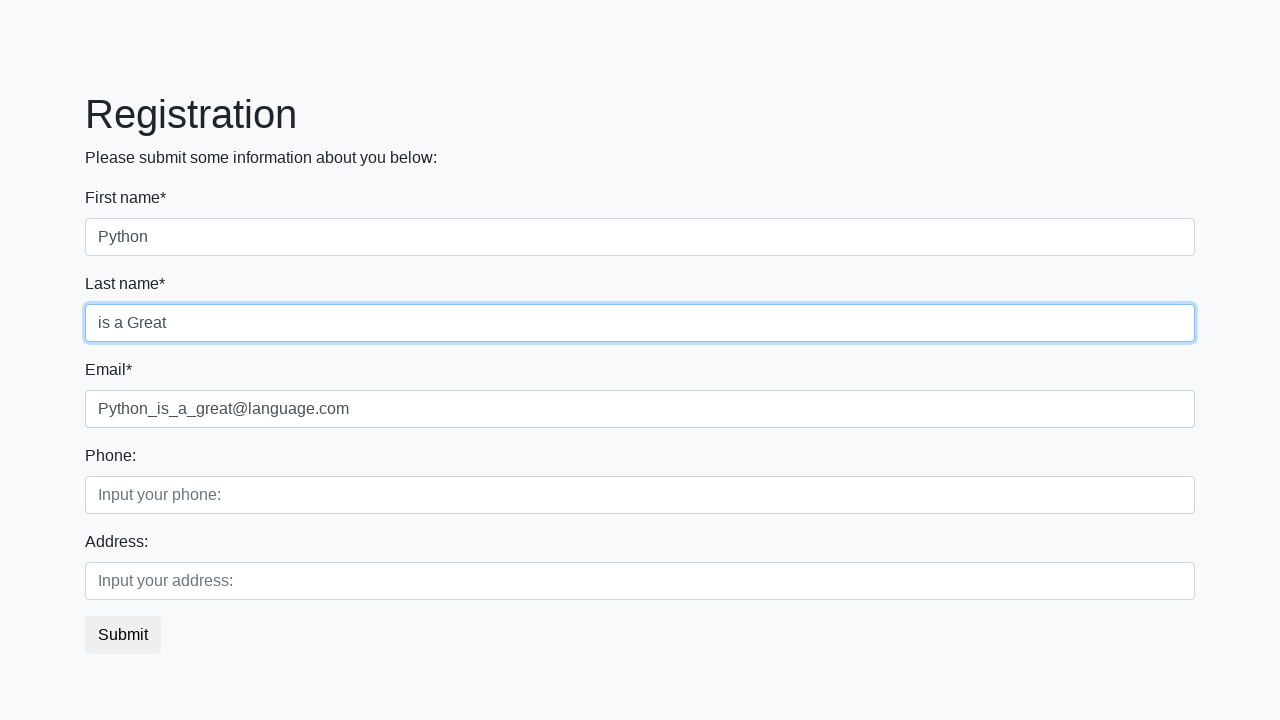

Filled phone number field with '+22022022' on .second_block .first
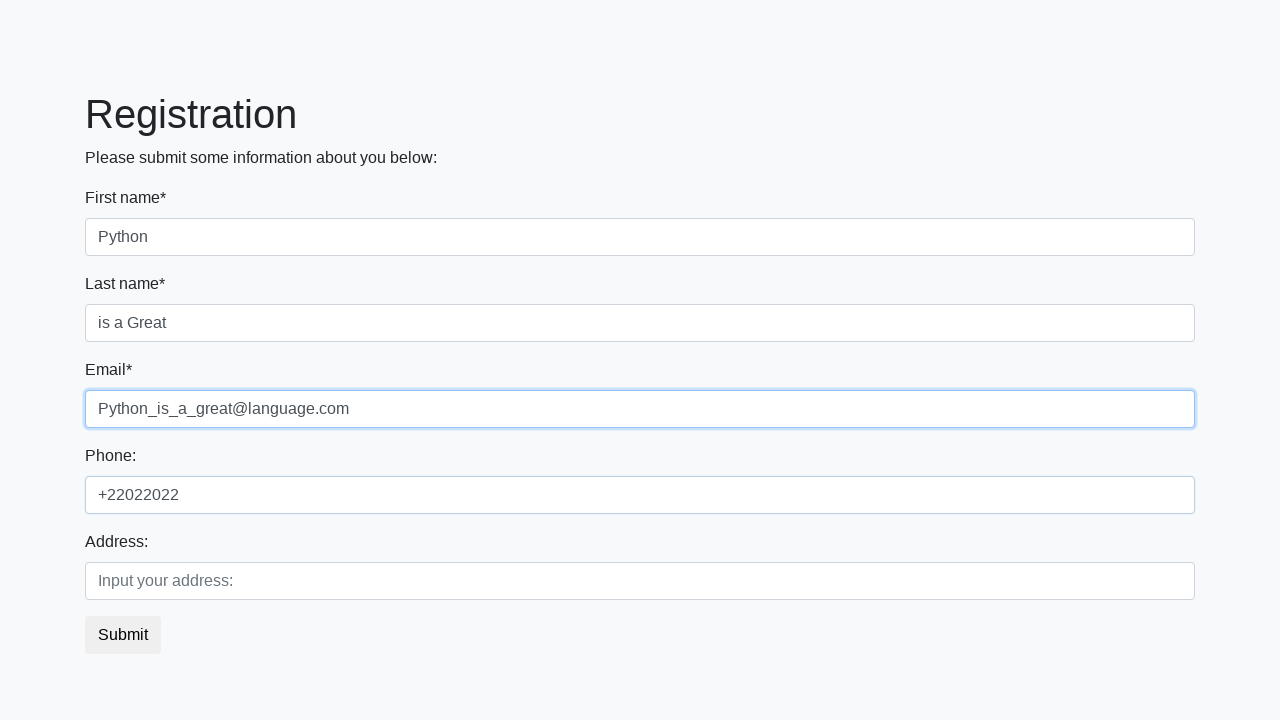

Filled address field with 'Welcome to the Future my Dear' on .second_block .second
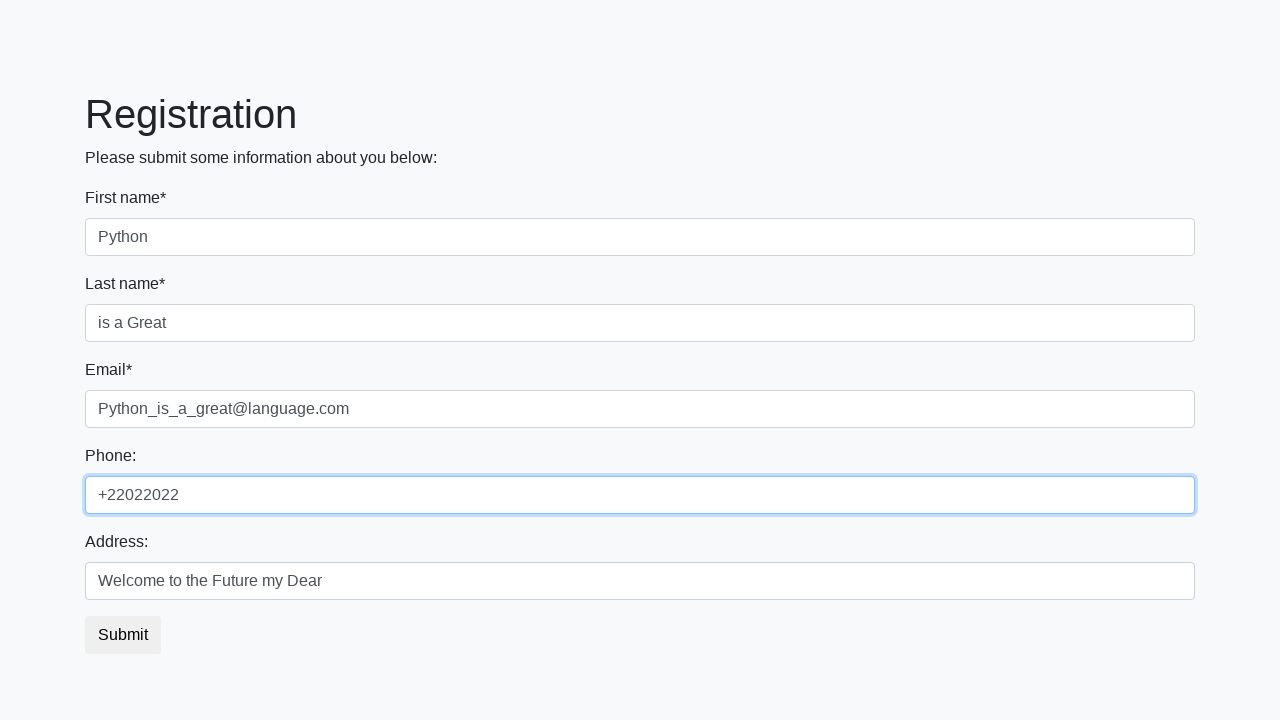

Clicked submit button to register at (123, 635) on .btn
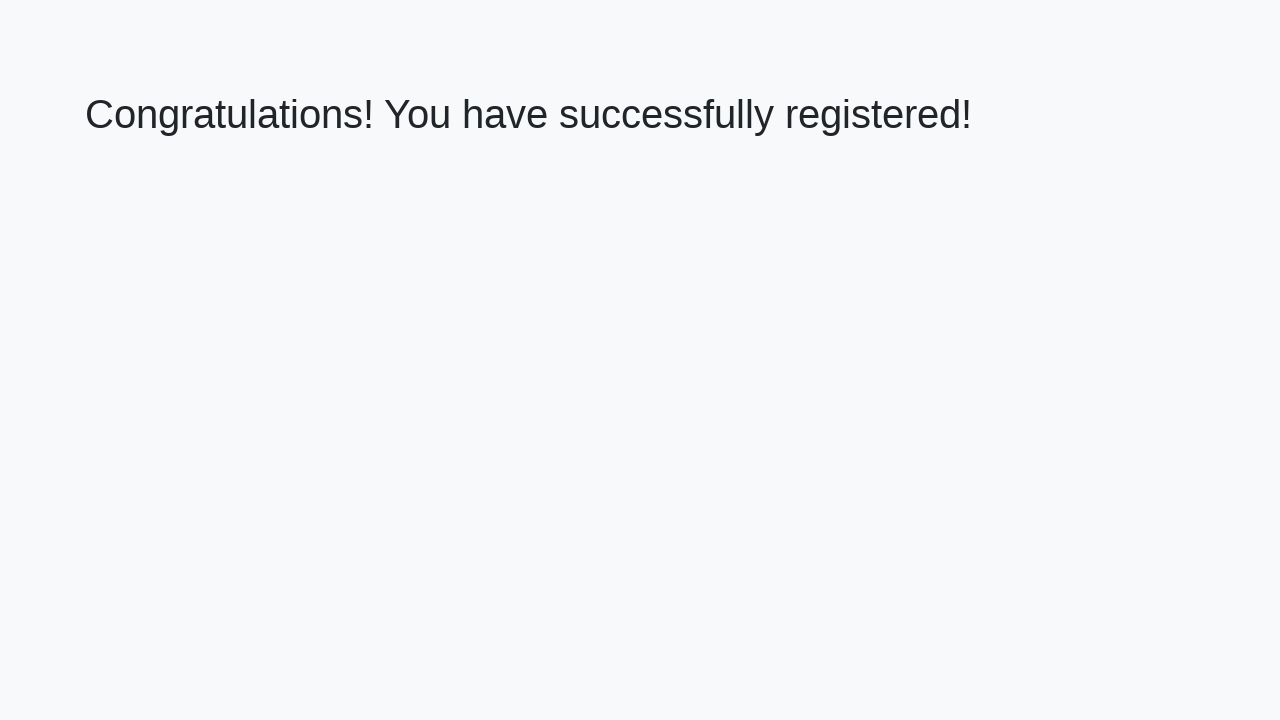

Success message (h1 element) appeared on page
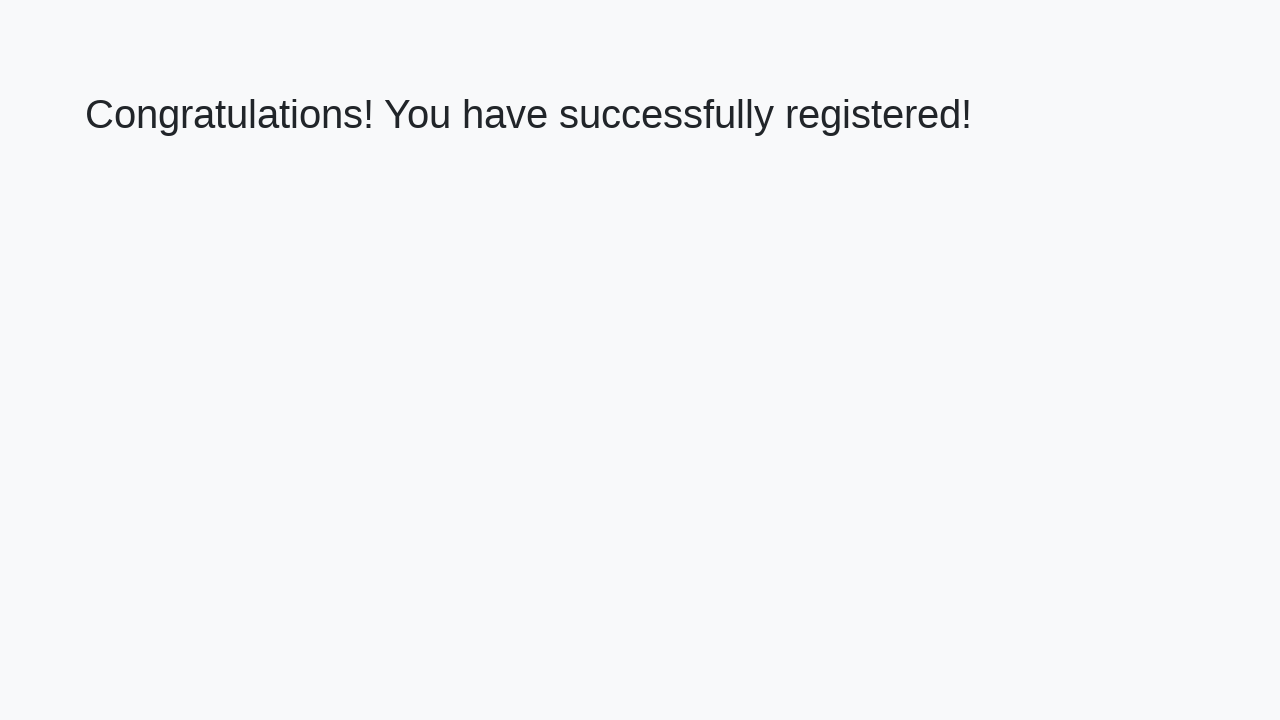

Retrieved success message text
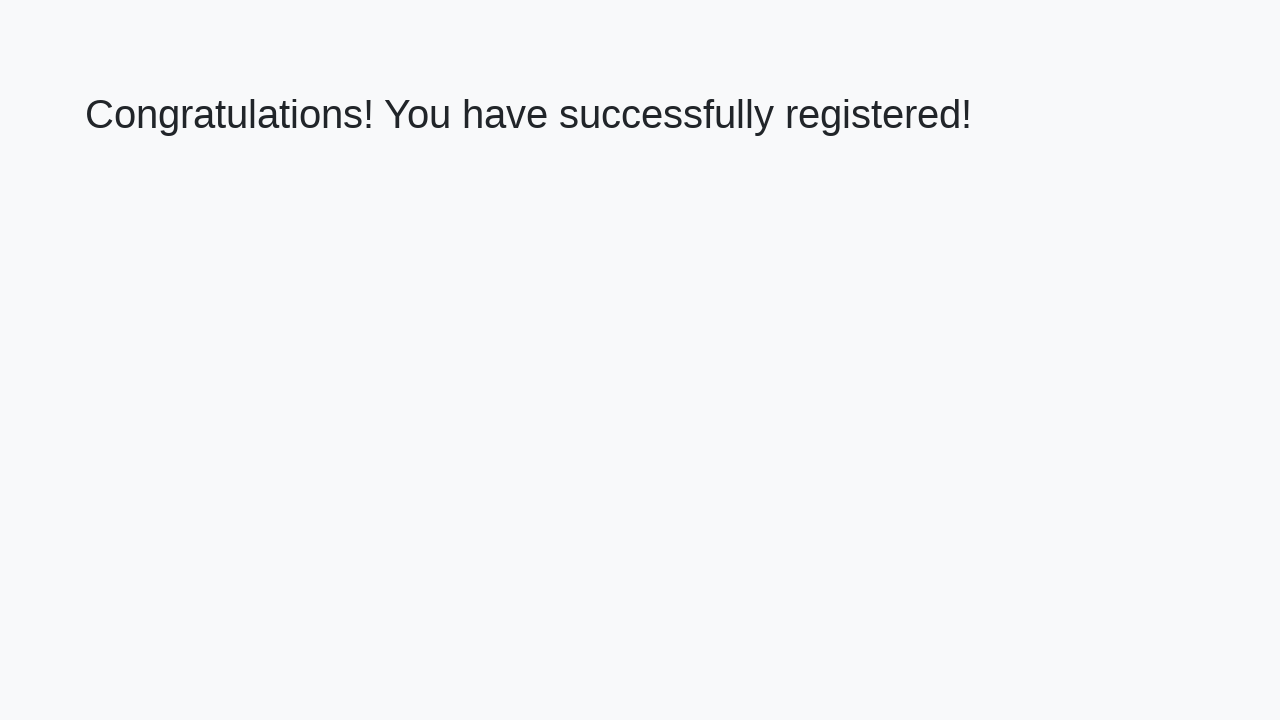

Verified success message: 'Congratulations! You have successfully registered!'
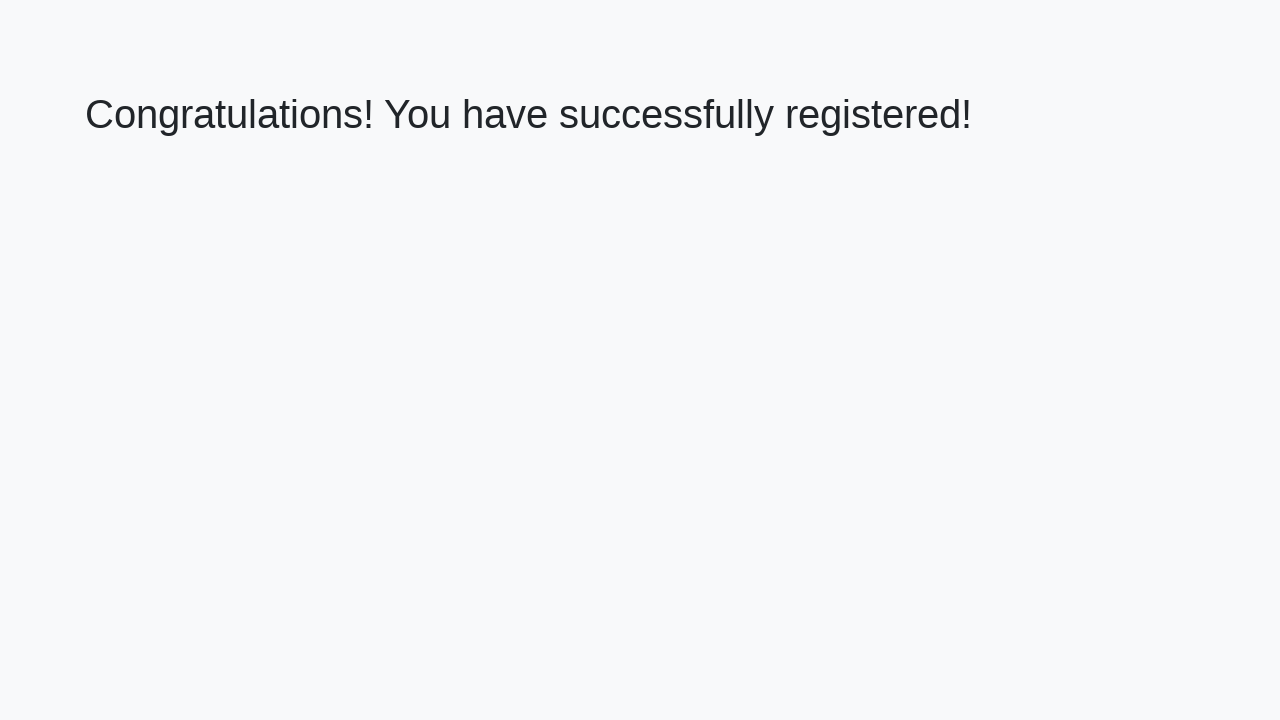

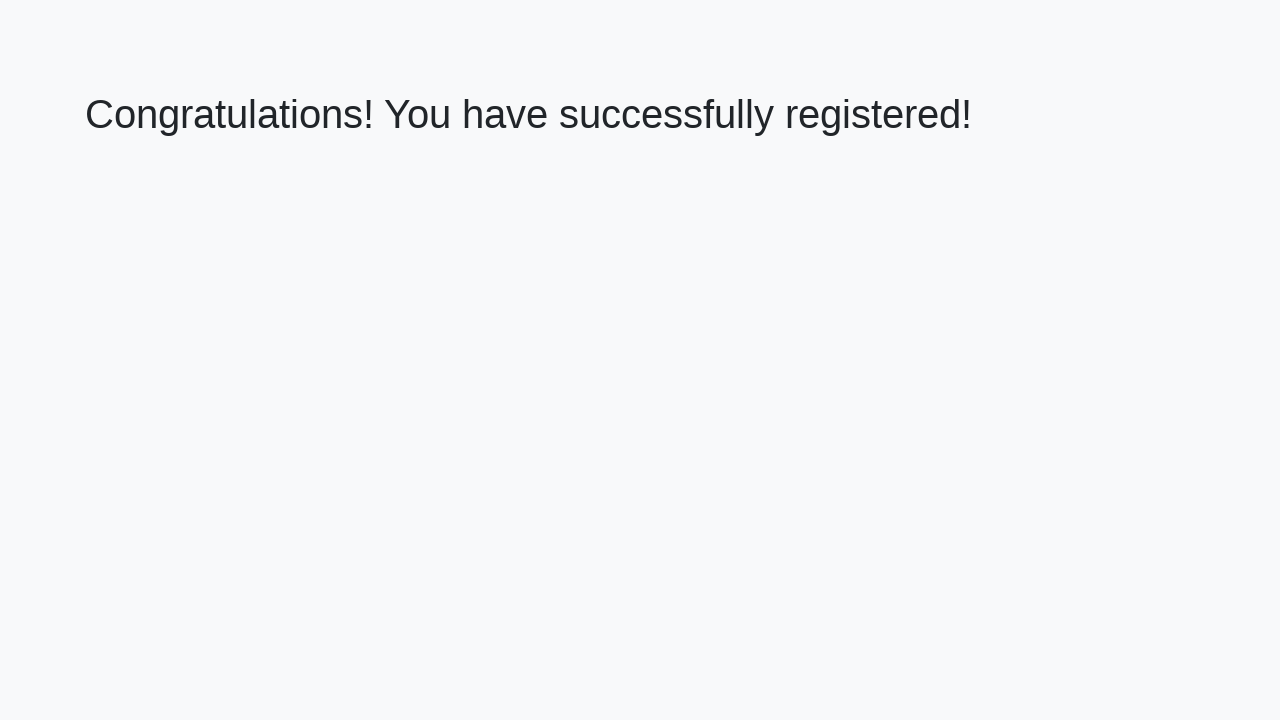